Tests tooltip display by hovering over an age input field and verifying the tooltip content appears

Starting URL: https://automationfc.github.io/jquery-tooltip/

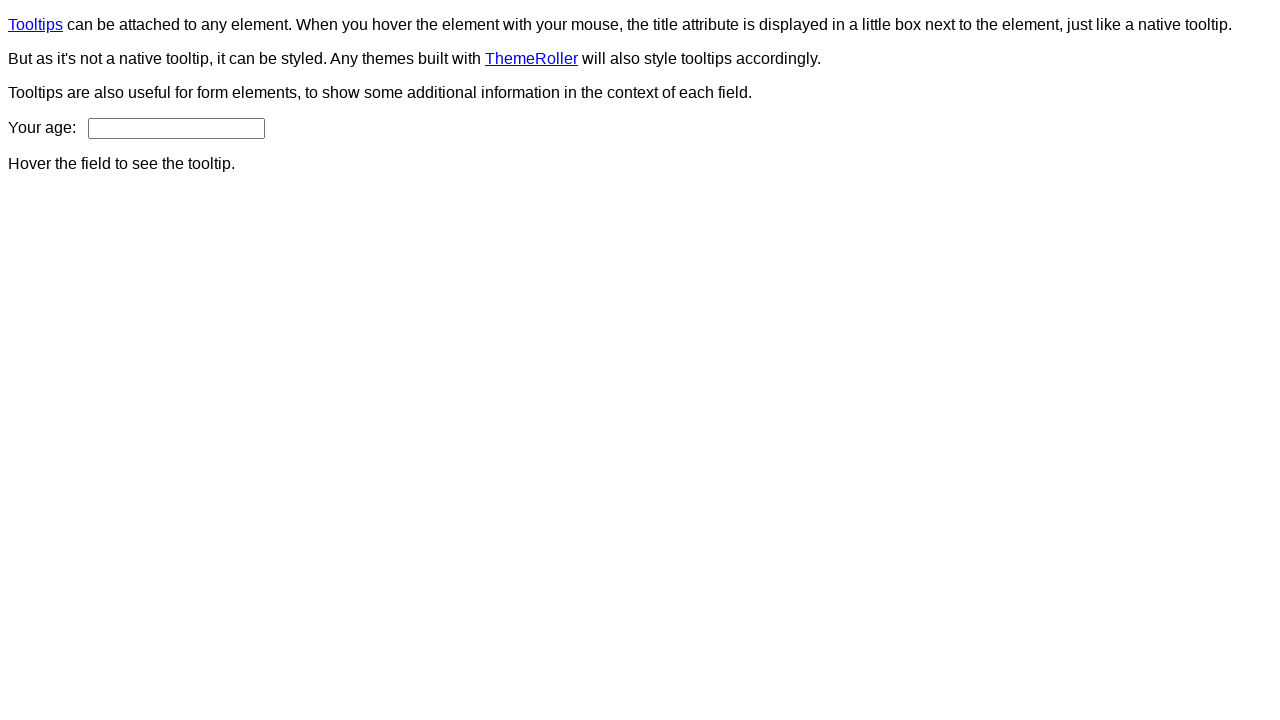

Hovered over age input field to trigger tooltip at (176, 128) on input#age
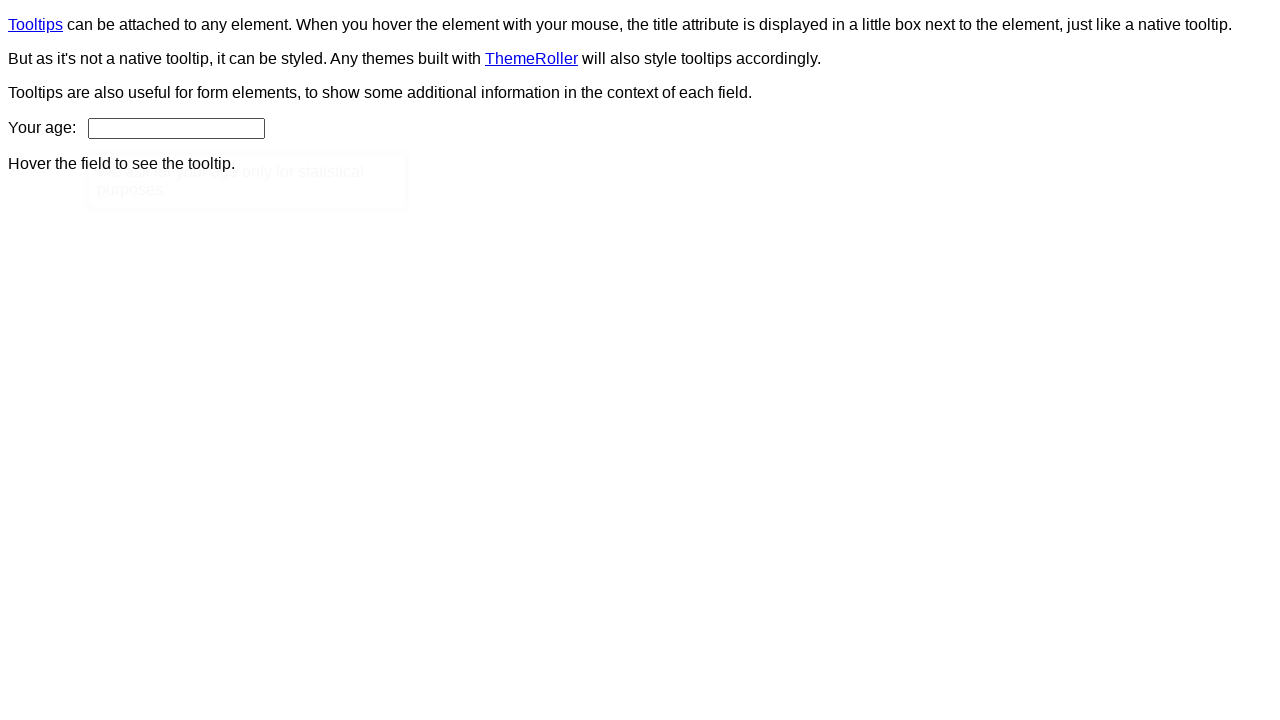

Tooltip content element appeared on page
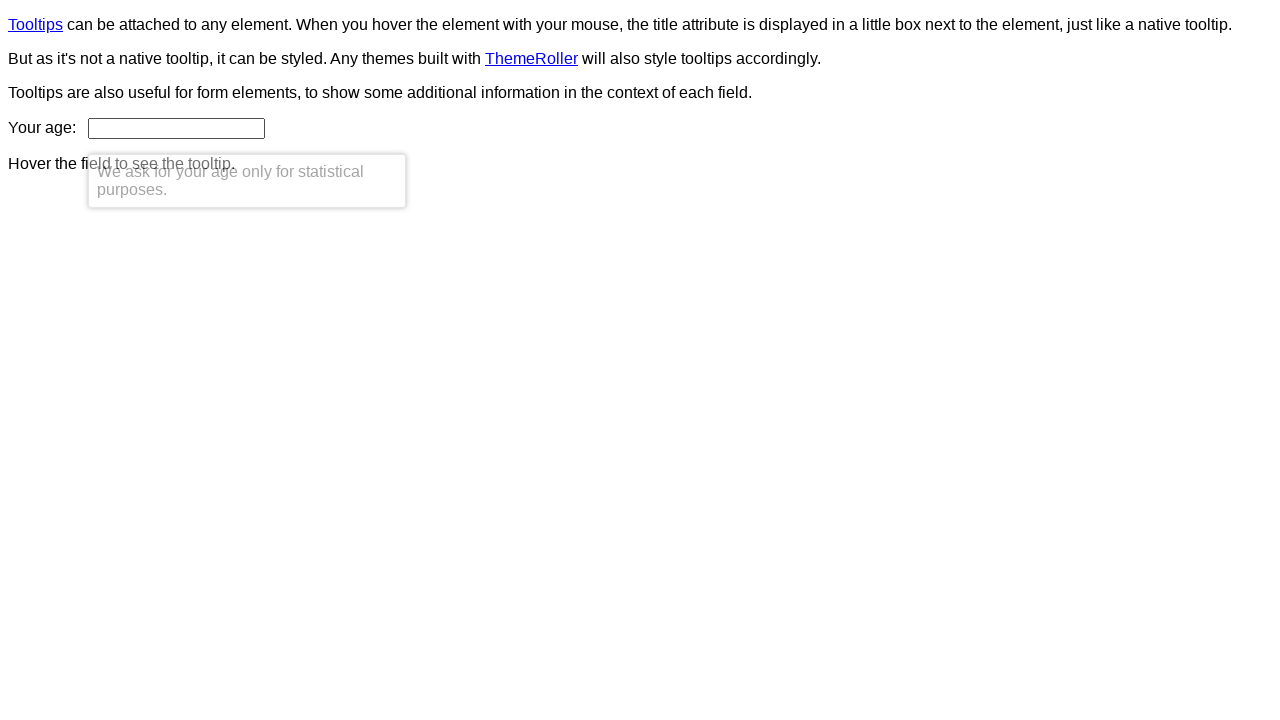

Retrieved tooltip text content
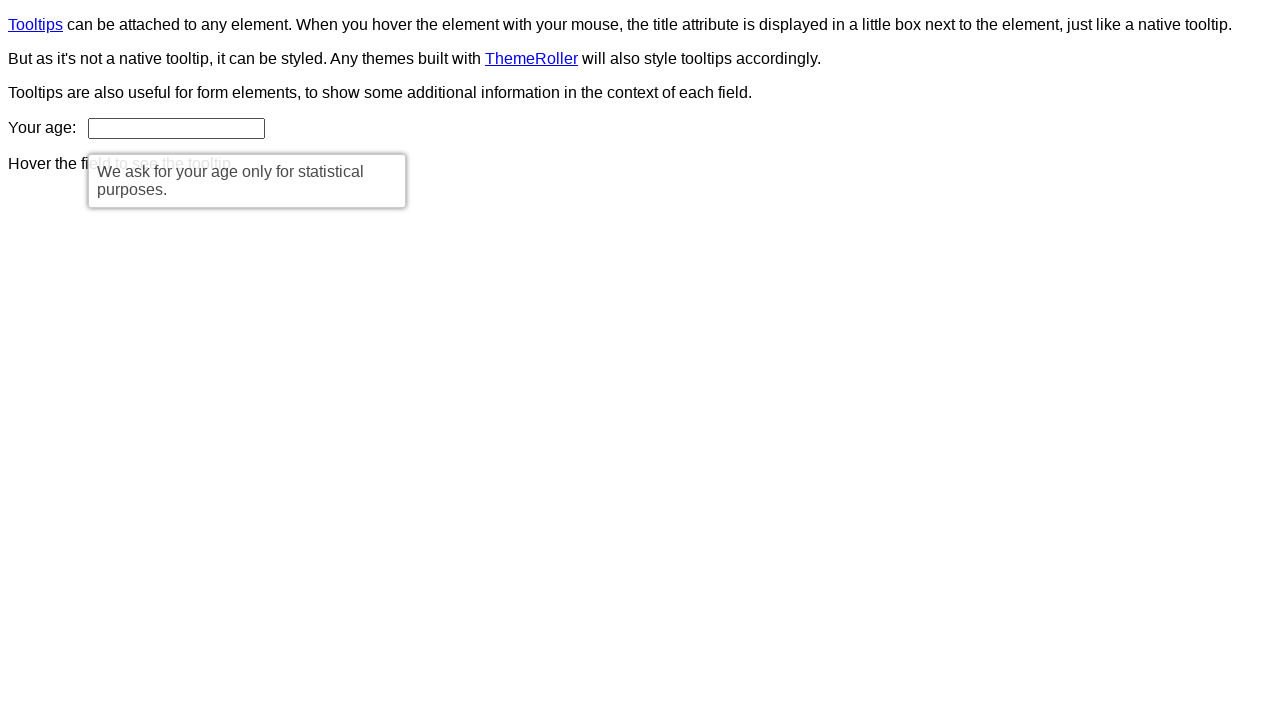

Verified tooltip content matches expected text: 'We ask for your age only for statistical purposes.'
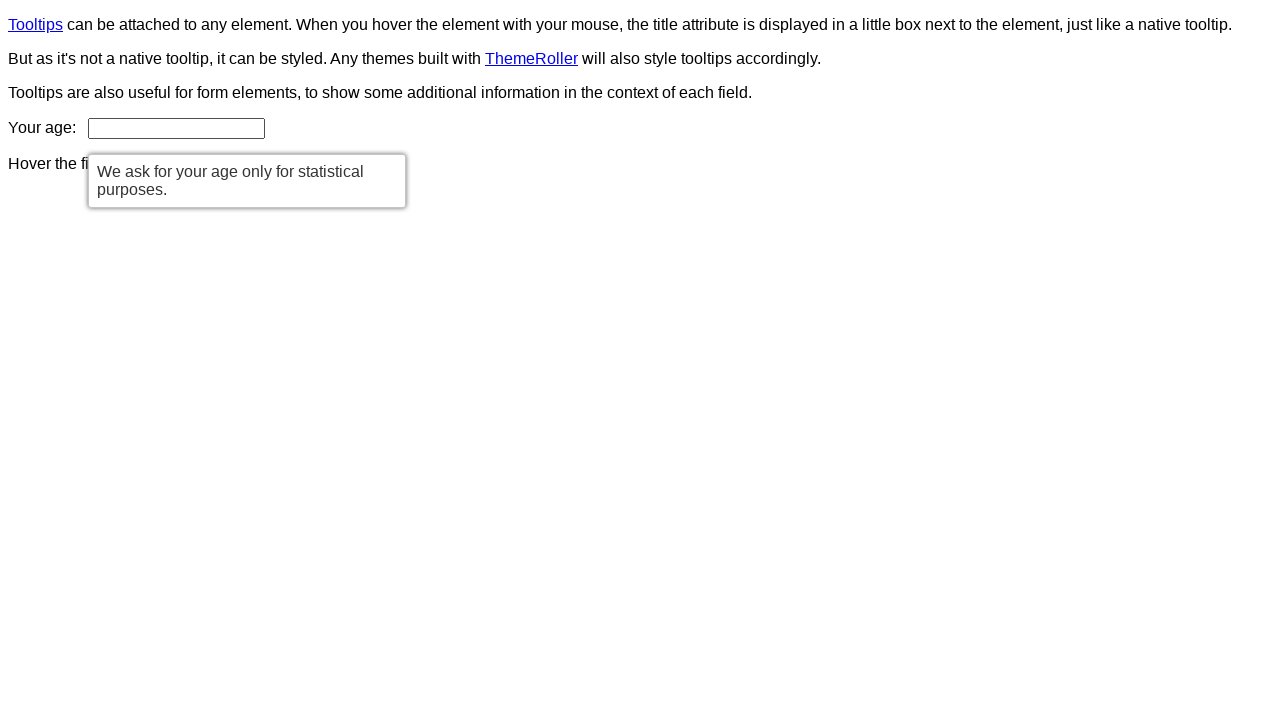

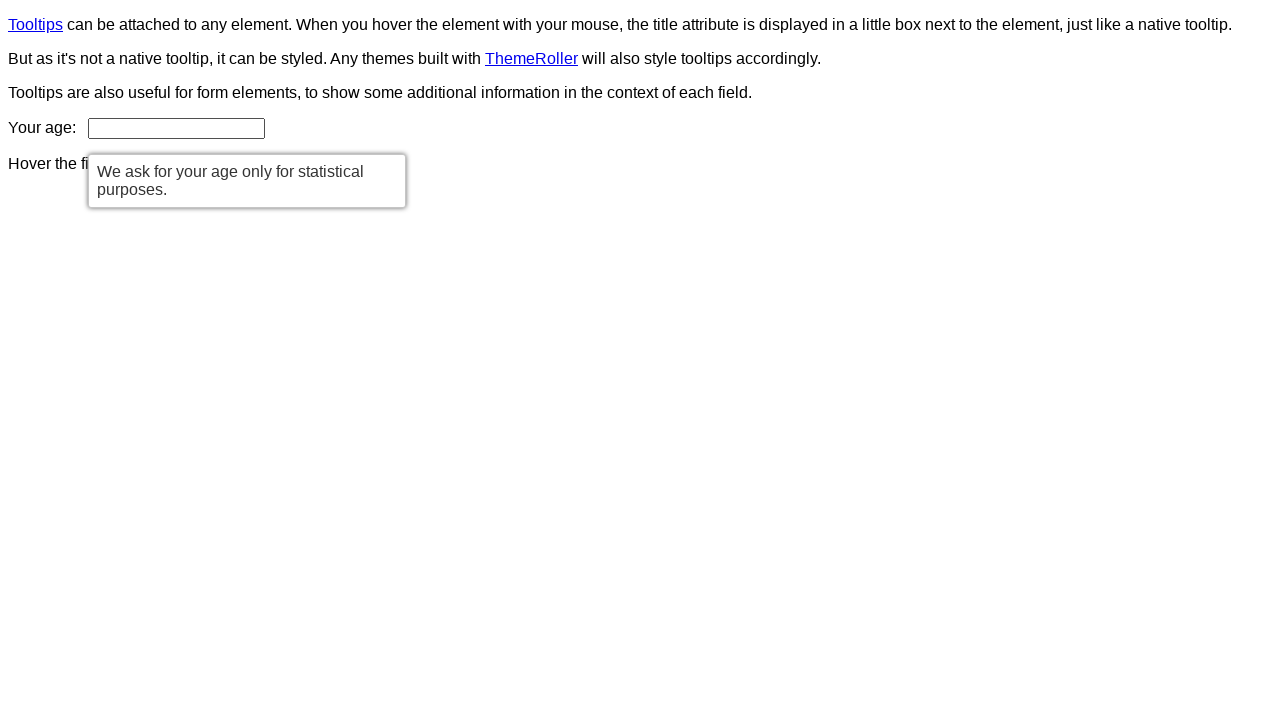